Tests horizontal slider movement using keyboard arrow keys by moving the slider to minimum, middle, maximum, and various edge case positions.

Starting URL: https://the-internet.herokuapp.com/

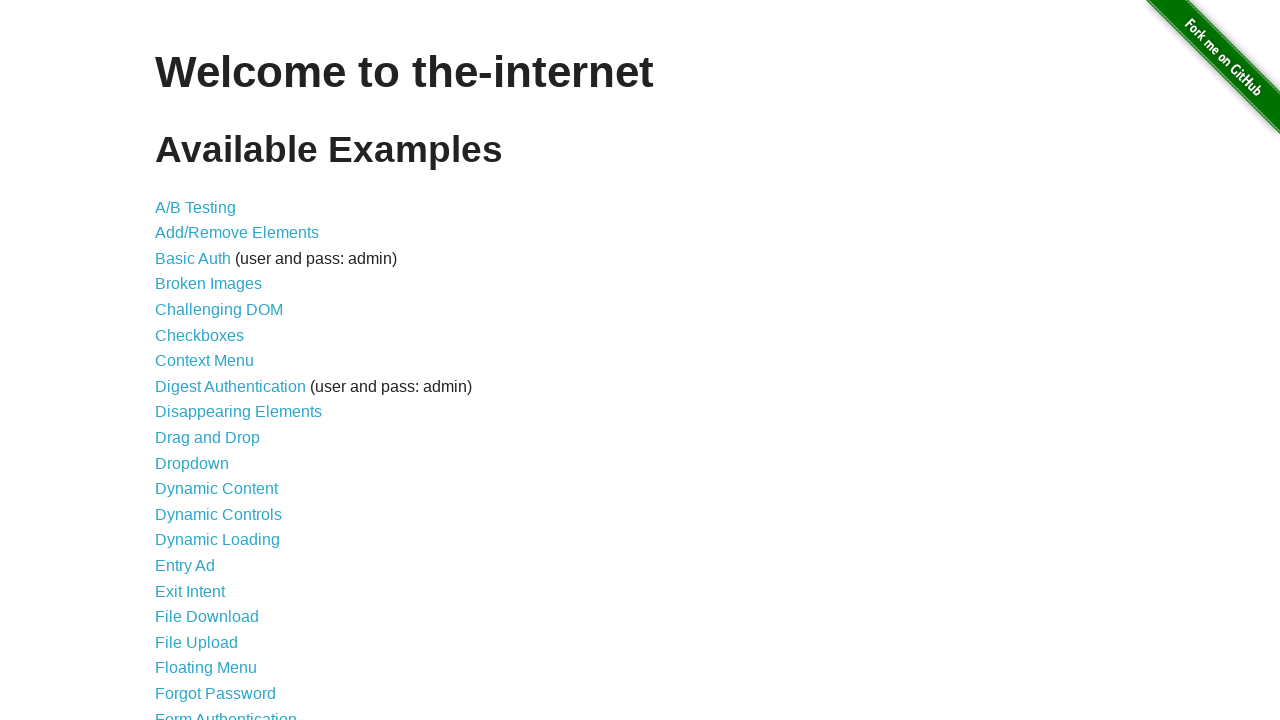

Clicked on Horizontal Slider link at (214, 361) on a[href='/horizontal_slider']
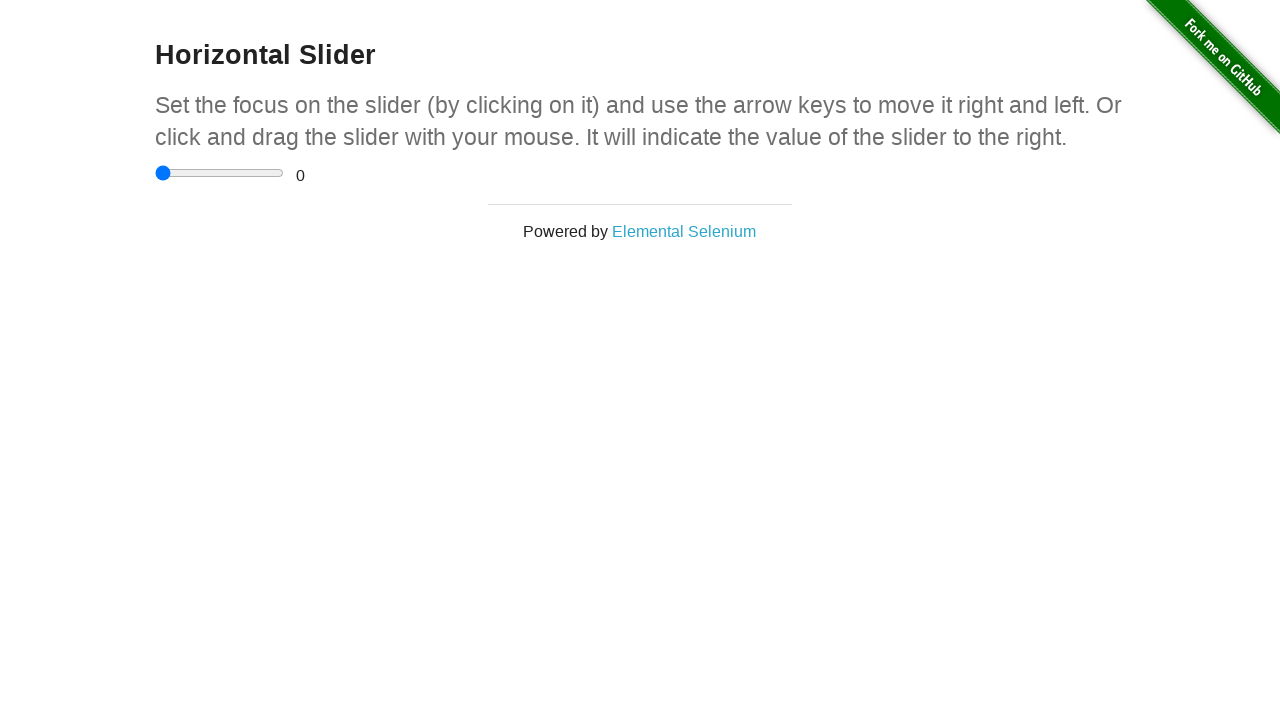

Horizontal slider page loaded
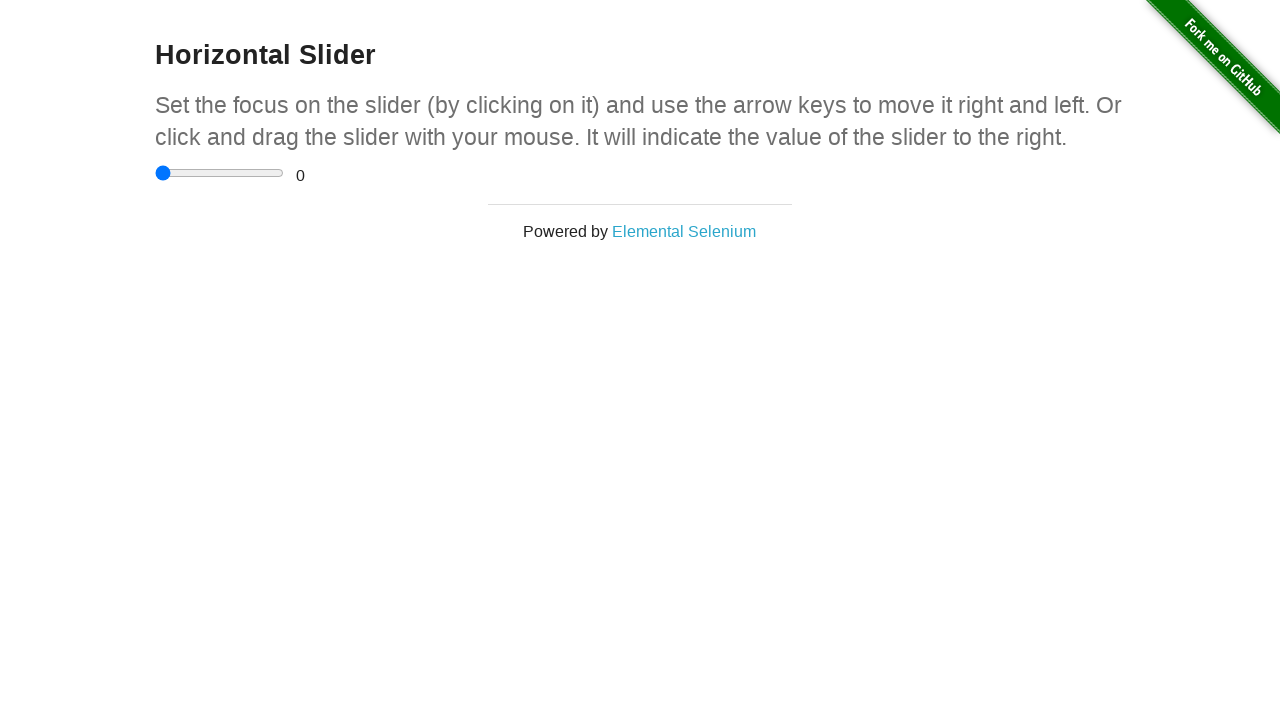

Located the horizontal slider element
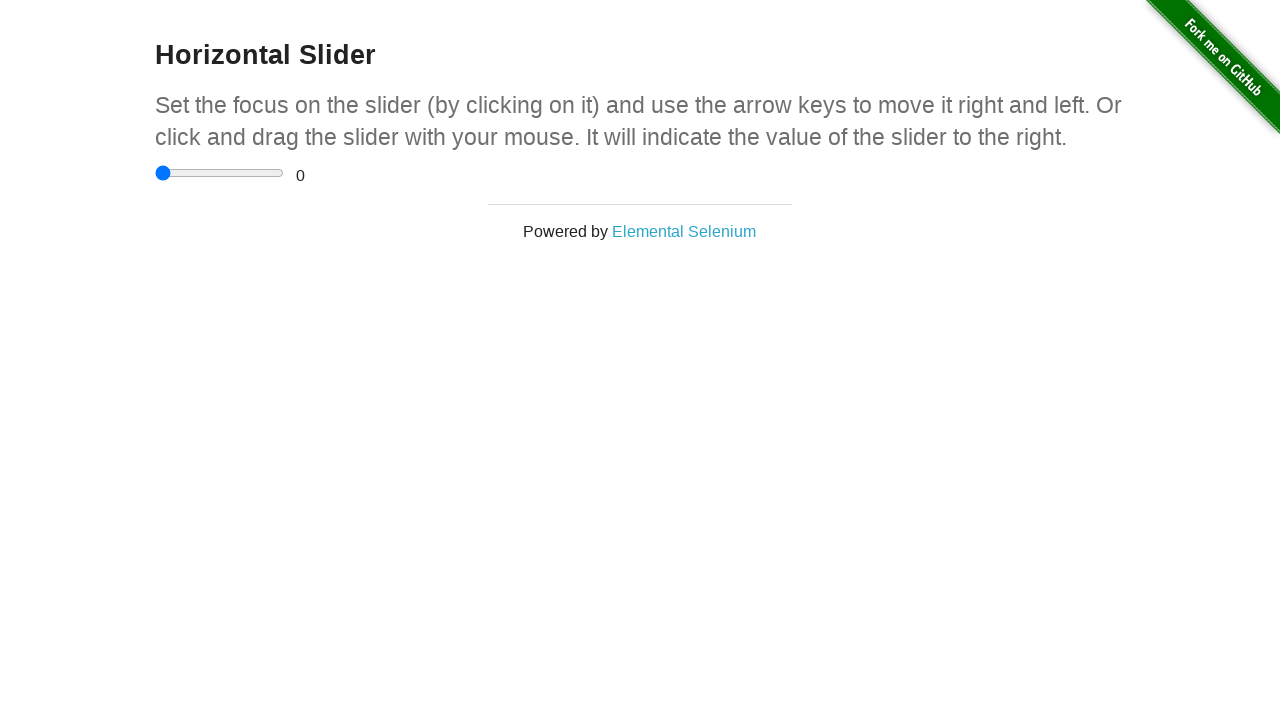

Focused on the slider element on input[type='range']
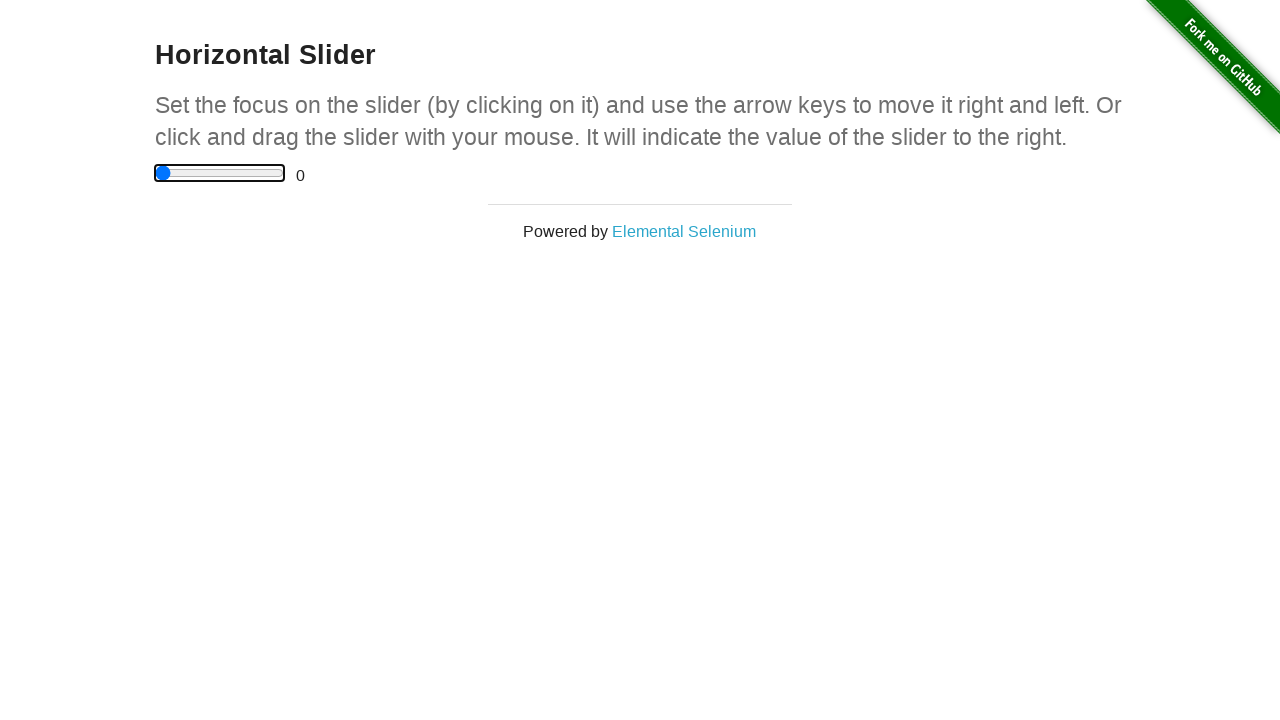

Pressed Home key to move slider to minimum position
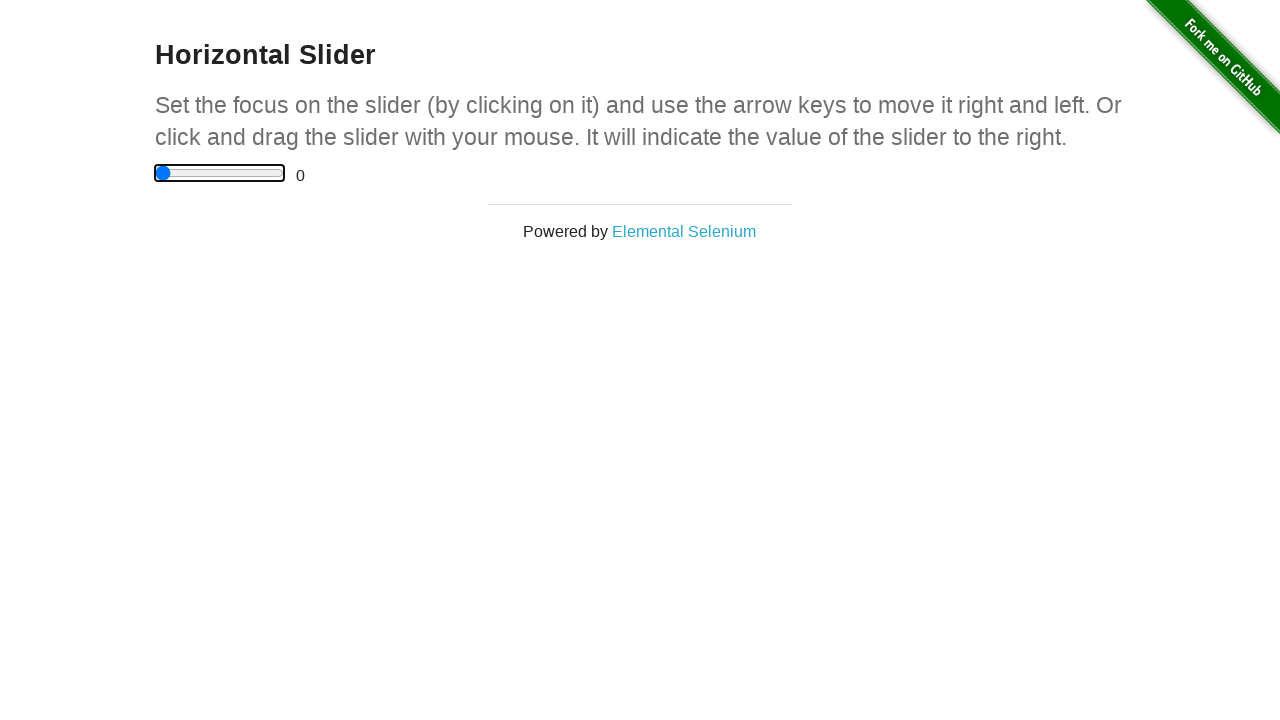

Verified slider is at minimum position (value = 0)
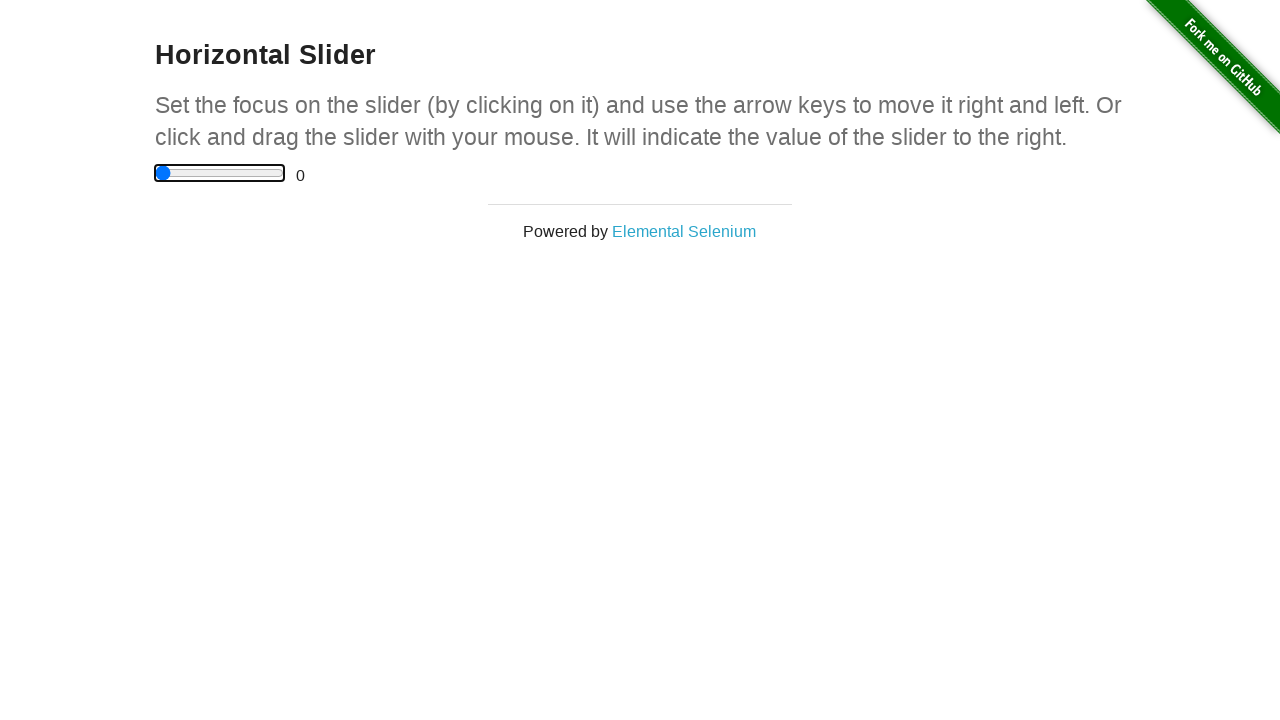

Pressed ArrowRight key to move slider towards middle position
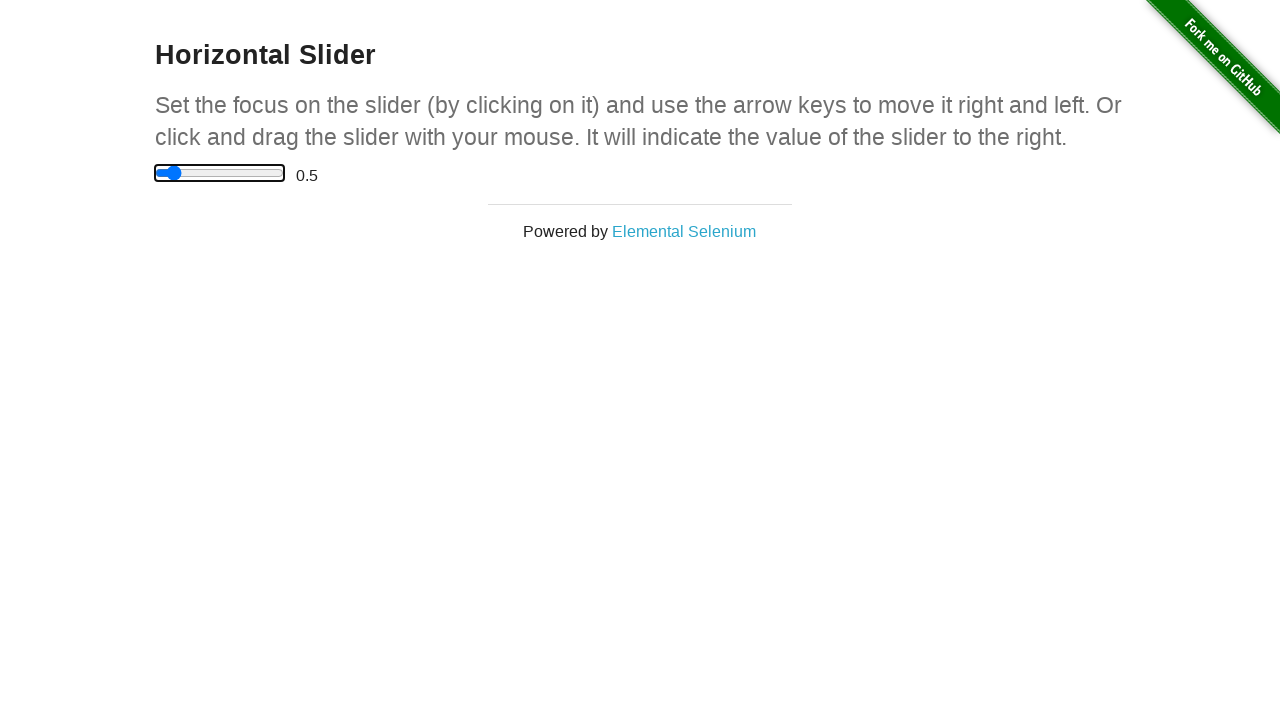

Pressed ArrowRight key to move slider towards middle position
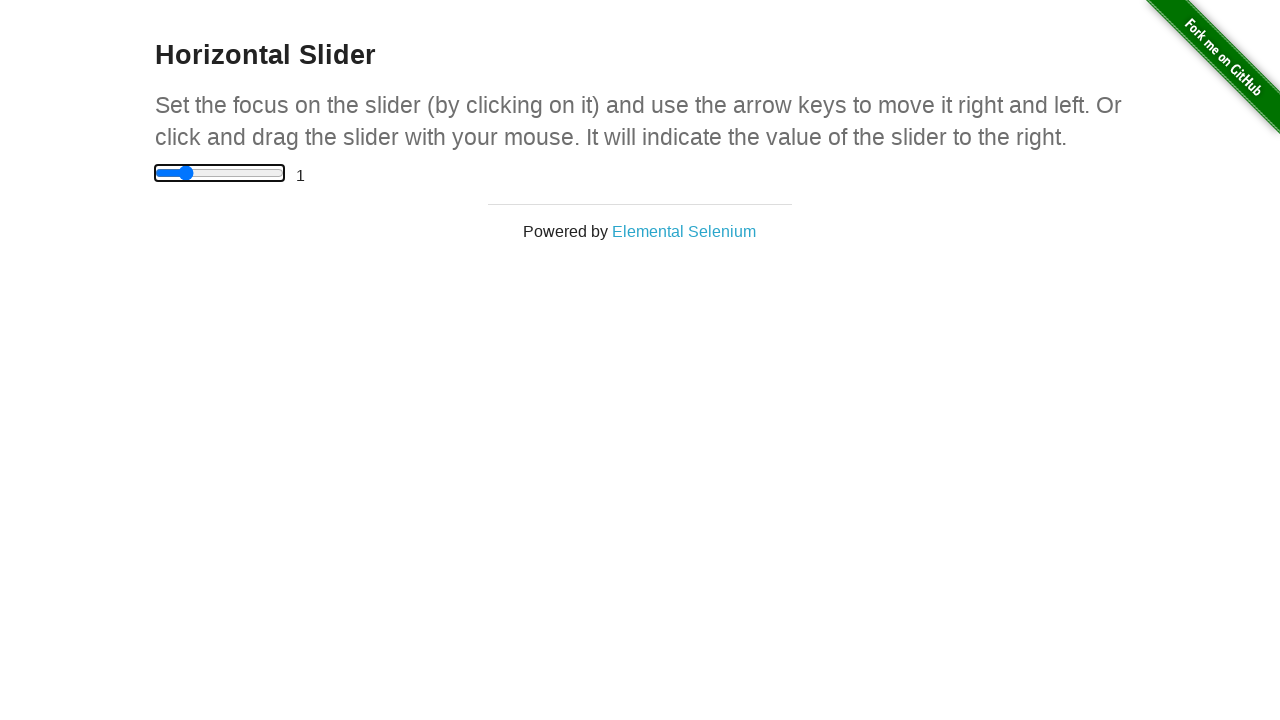

Pressed ArrowRight key to move slider towards middle position
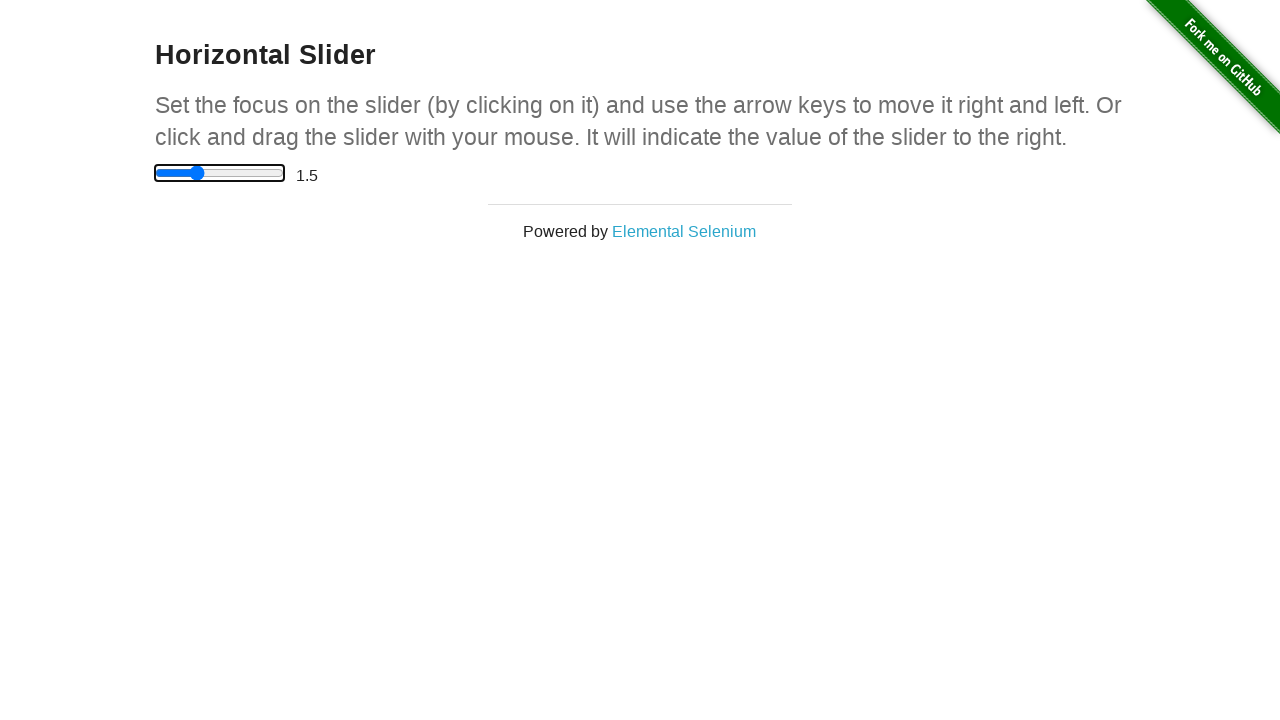

Pressed ArrowRight key to move slider towards middle position
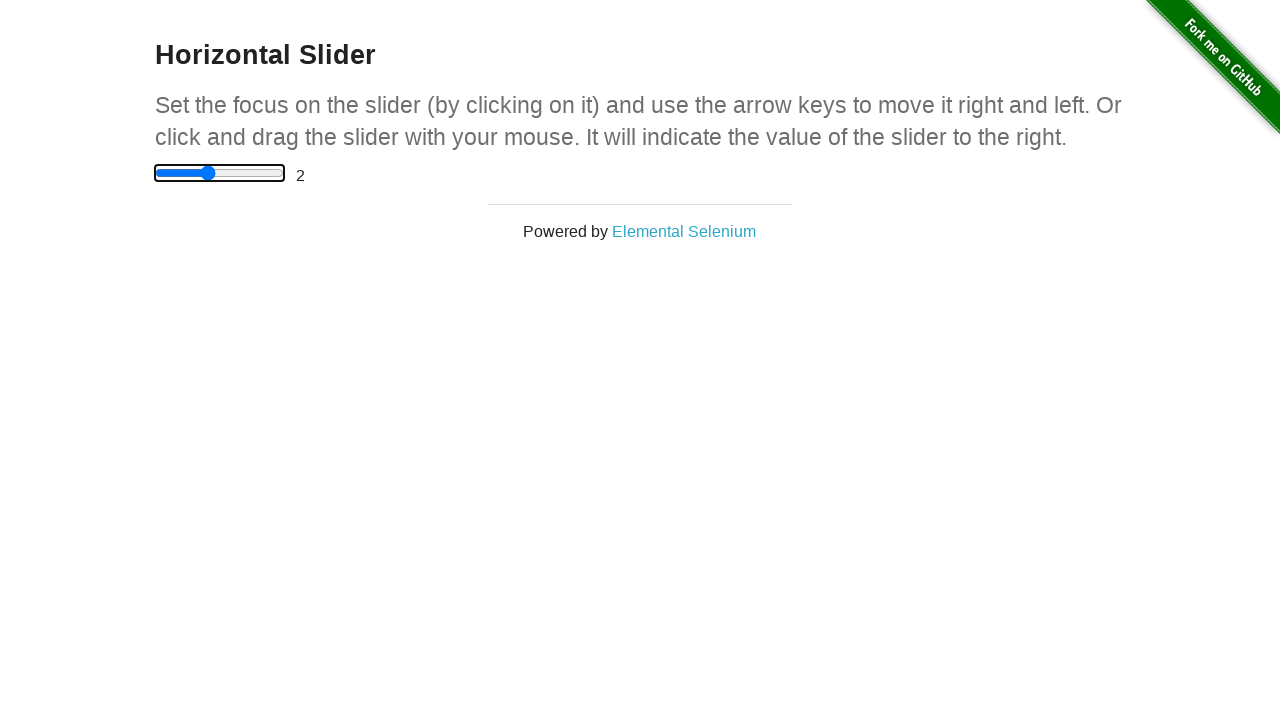

Pressed ArrowRight key to move slider towards middle position
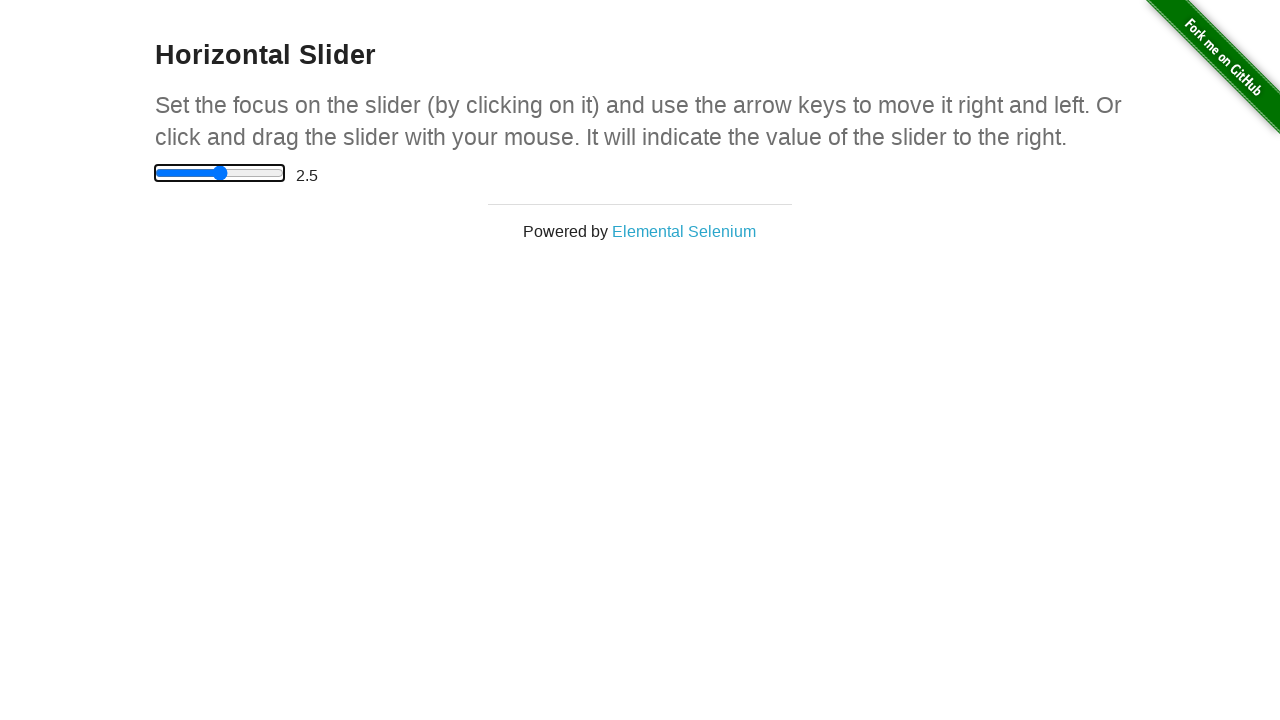

Pressed End key to move slider to maximum position
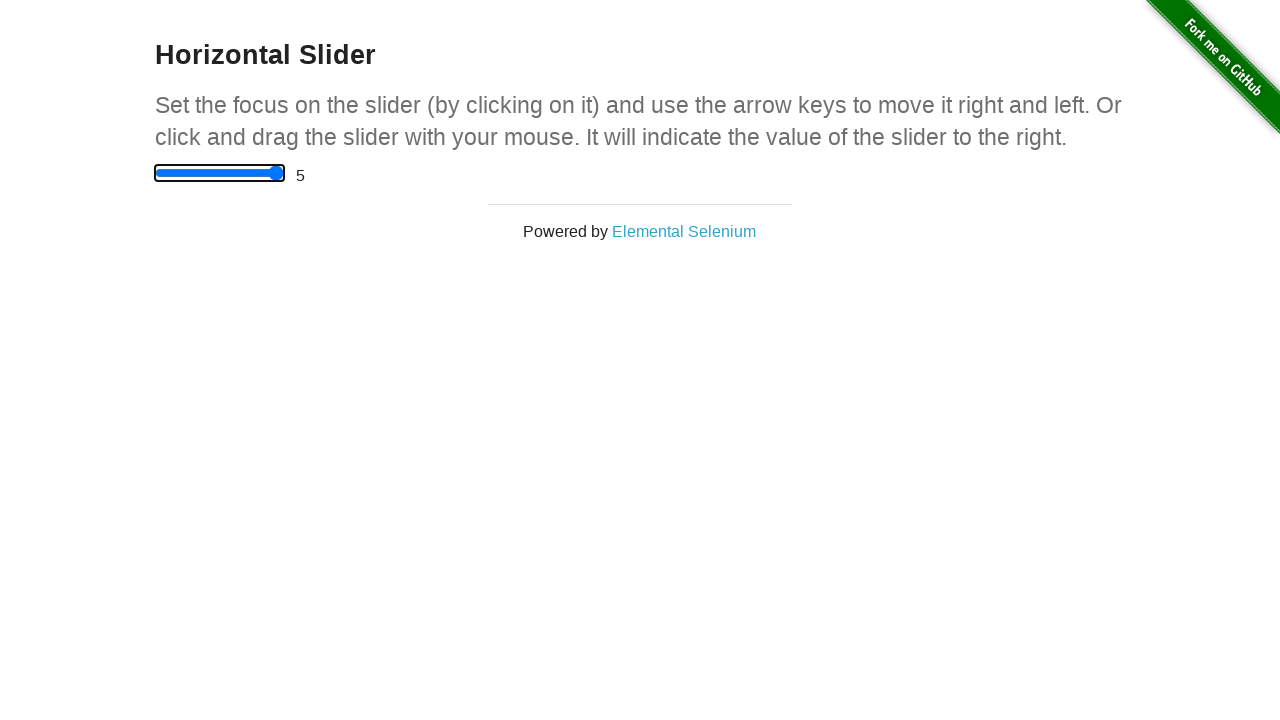

Verified slider is at maximum position (value = 5)
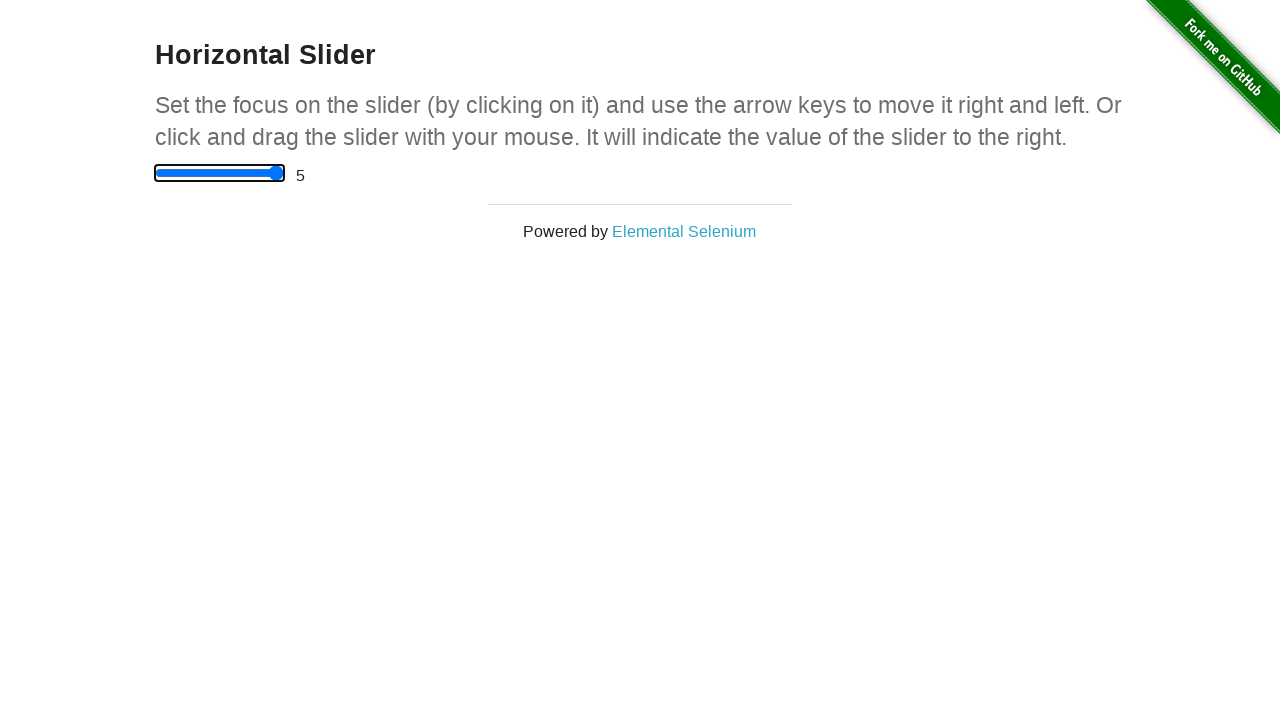

Pressed Home key to move slider back to minimum position
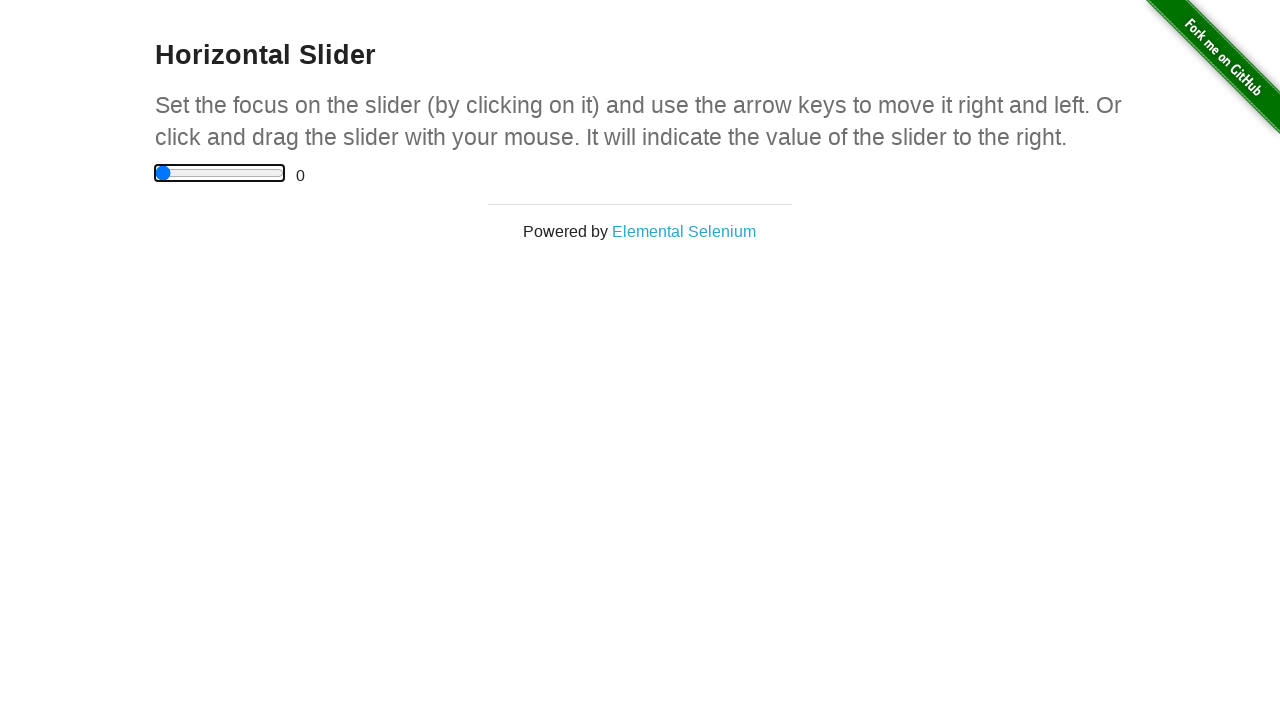

Verified slider is back at minimum position (value = 0)
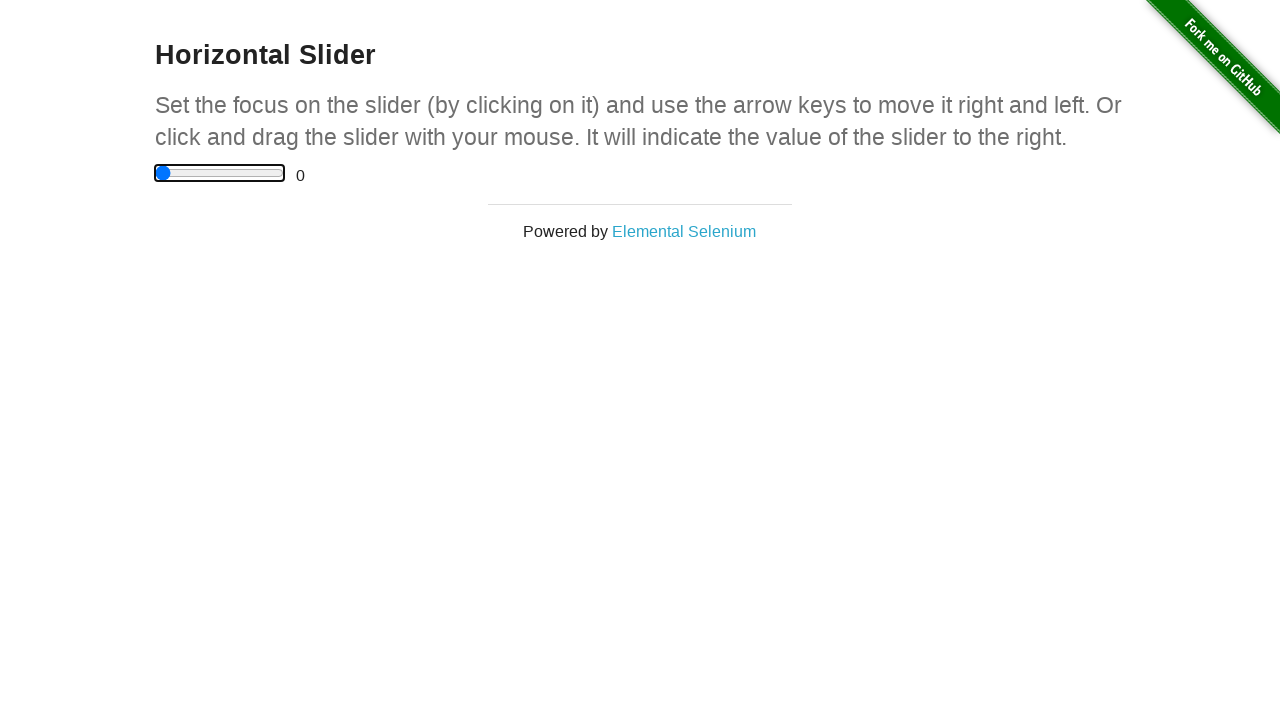

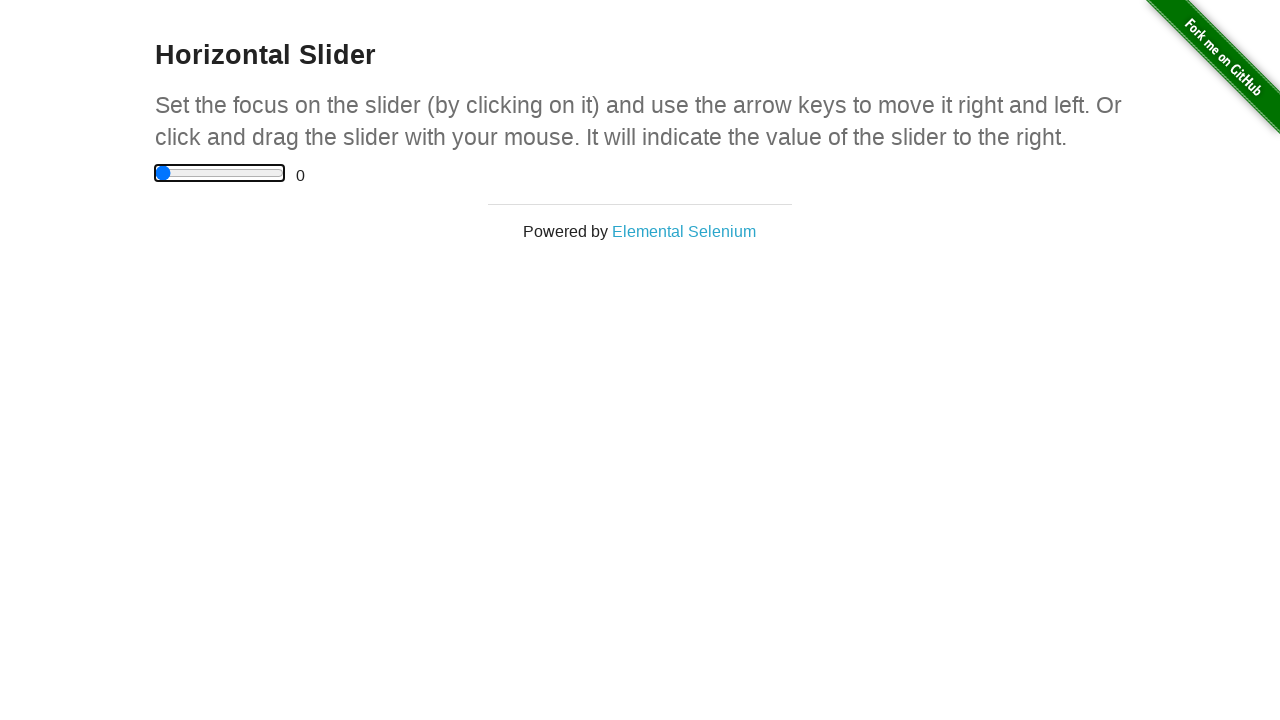